Tests window popup handling by clicking buttons that open new browser windows/tabs for Instagram and Facebook, then iterating through all opened windows, switching to each one, and closing them before returning to the main window.

Starting URL: https://syntaxprojects.com/window-popup-modal-demo.php

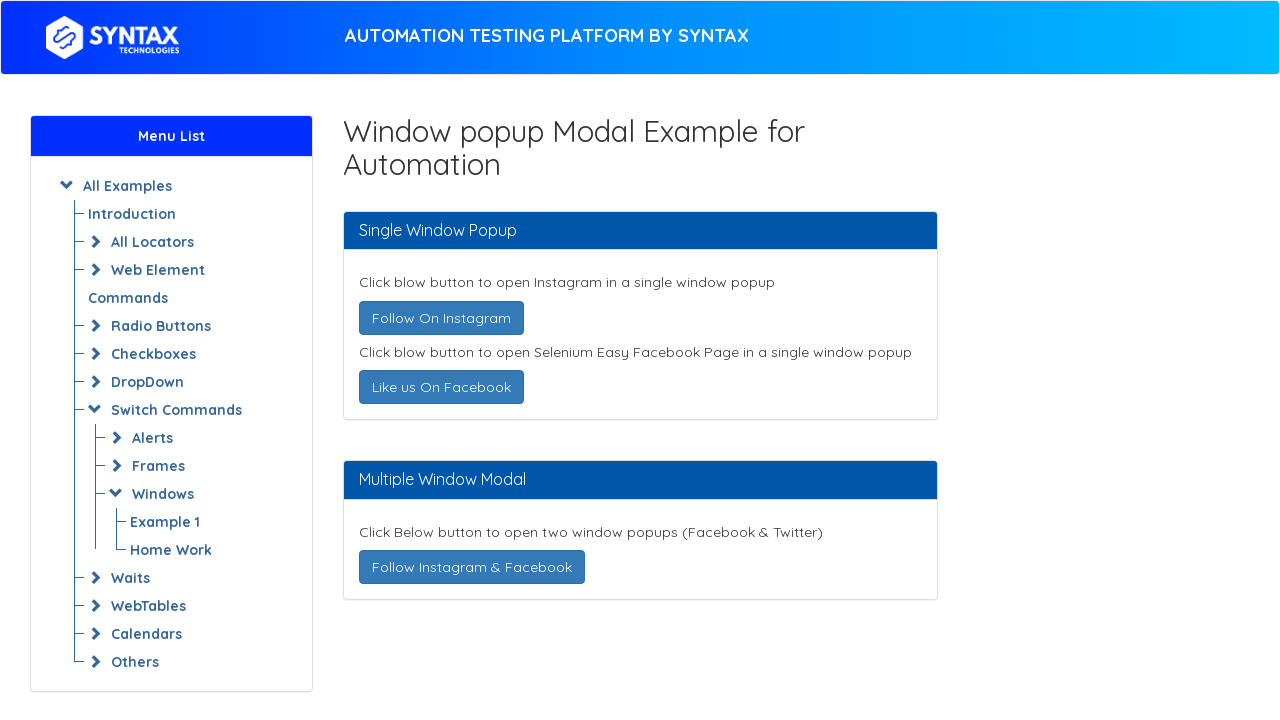

Clicked 'Follow On Instagram' button at (441, 318) on text=Follow On Instagram
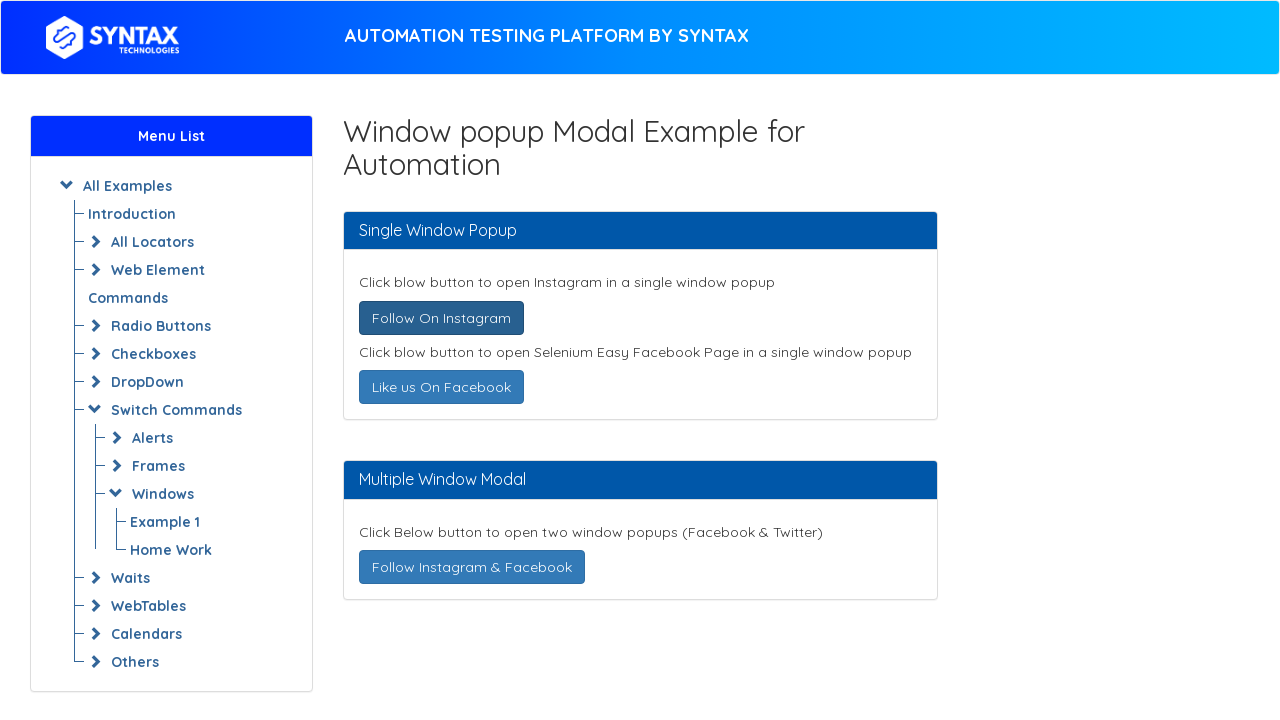

Clicked 'Like us On Facebook' button at (441, 387) on text=Like us On Facebook
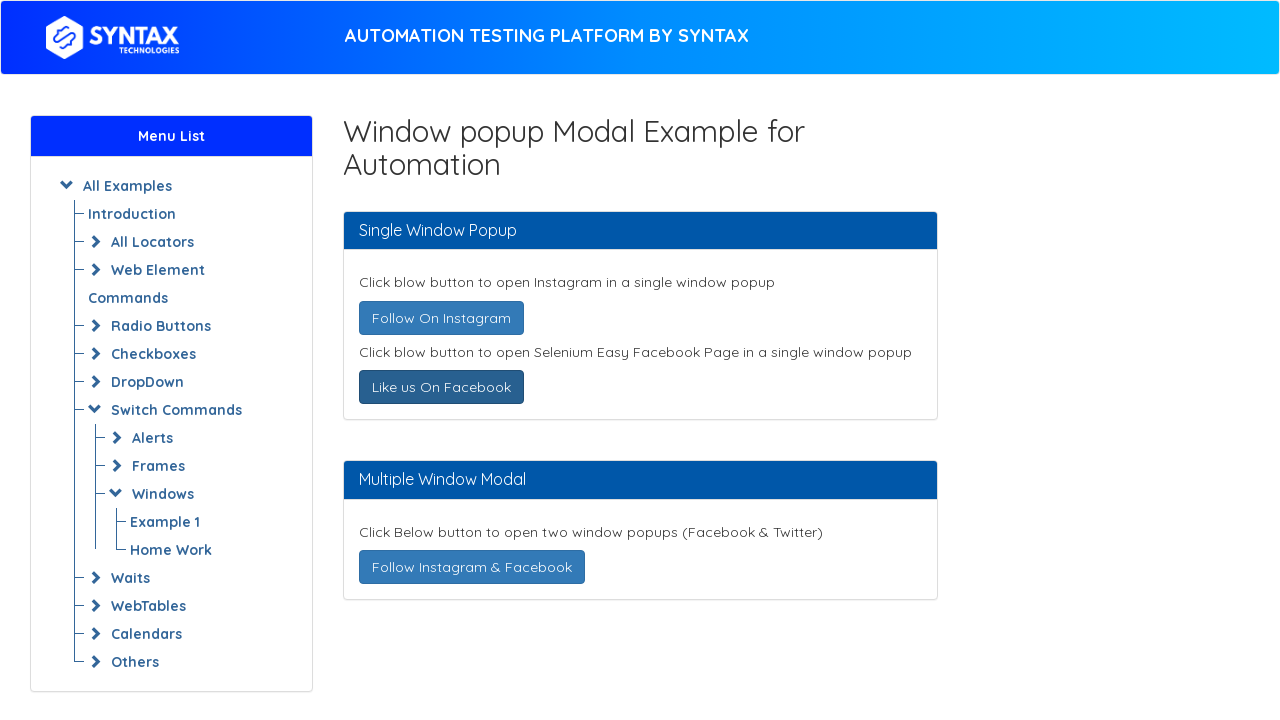

Clicked 'Follow Instagram & Facebook' button at (472, 567) on text=Follow Instagram & Facebook
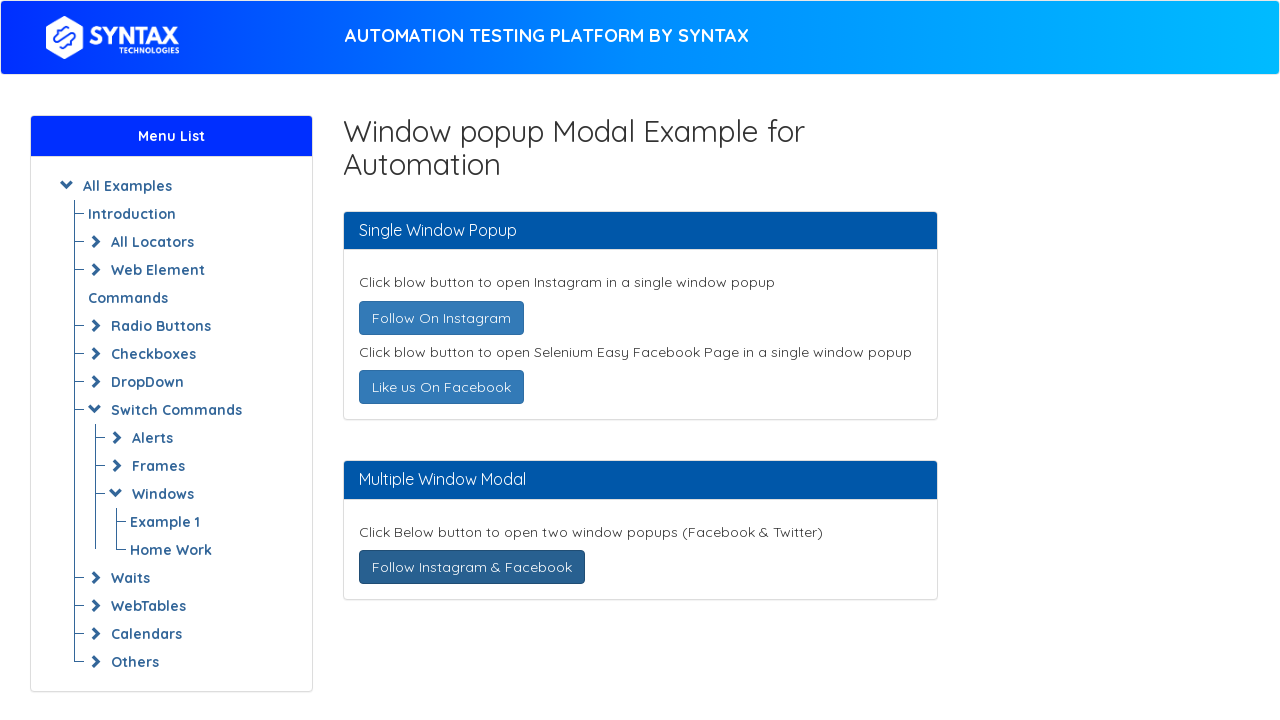

Waited 1 second for windows to open
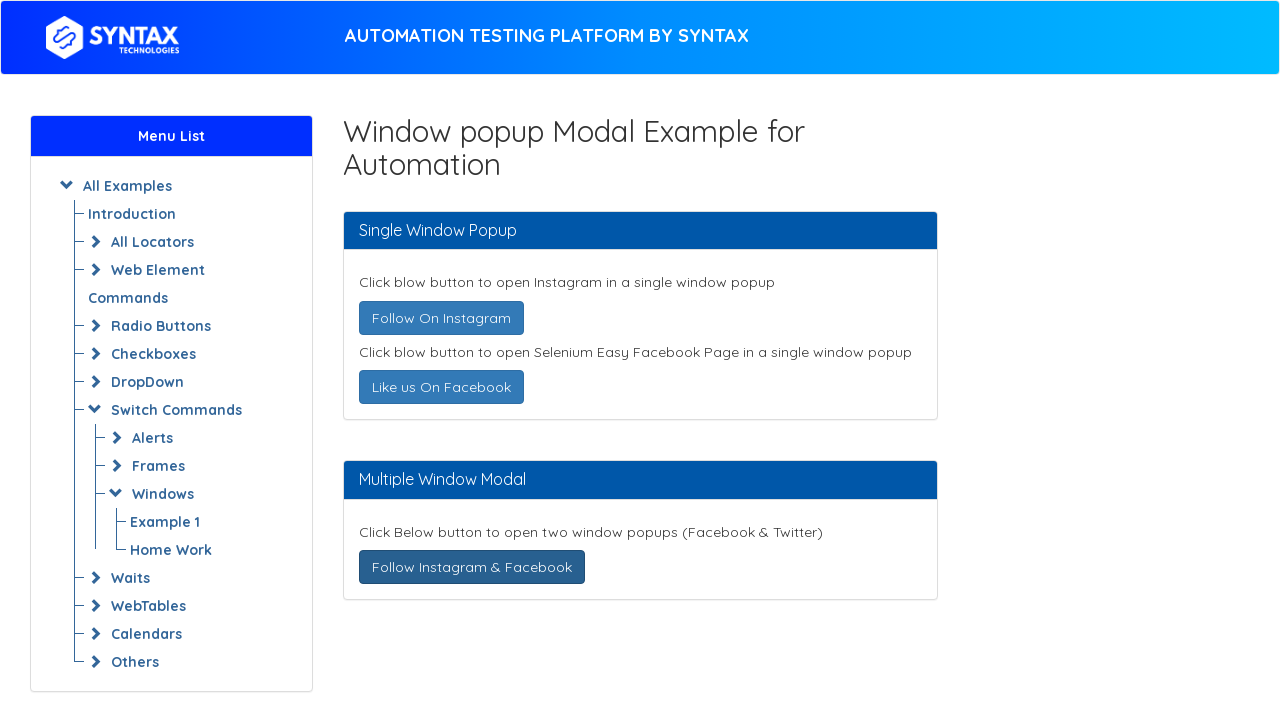

Retrieved all open pages (4 total)
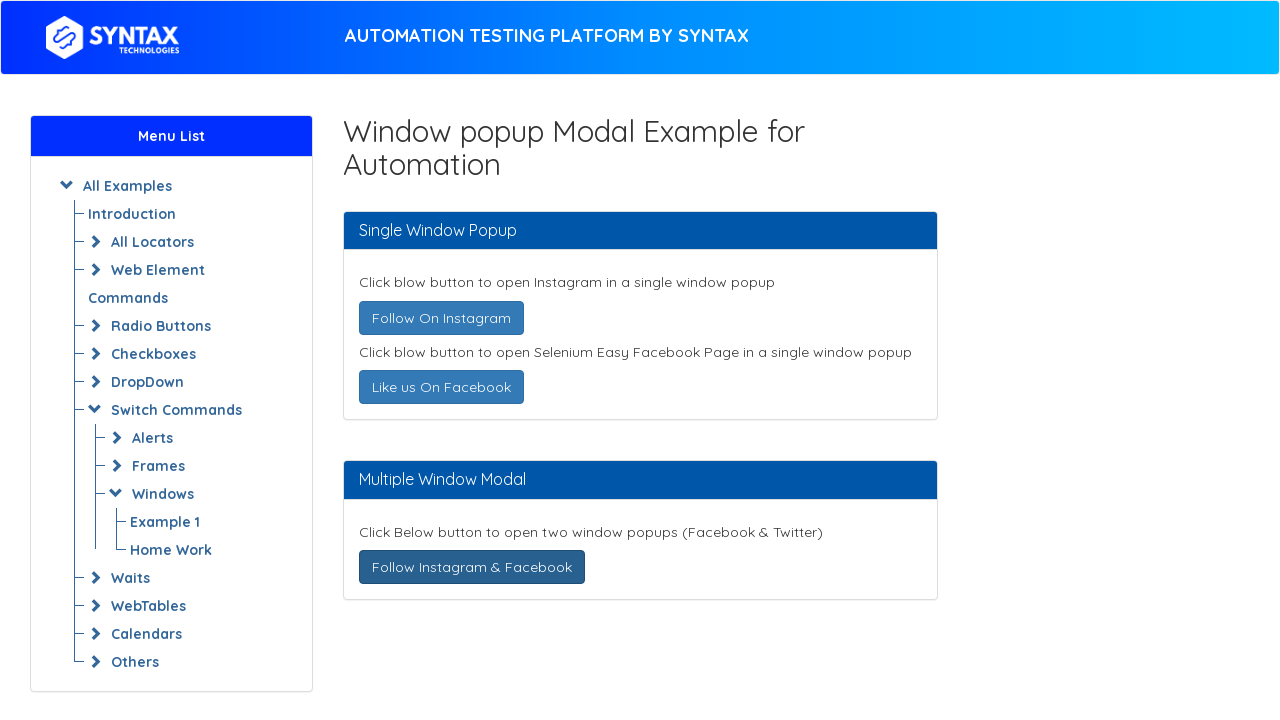

Brought popup window to front
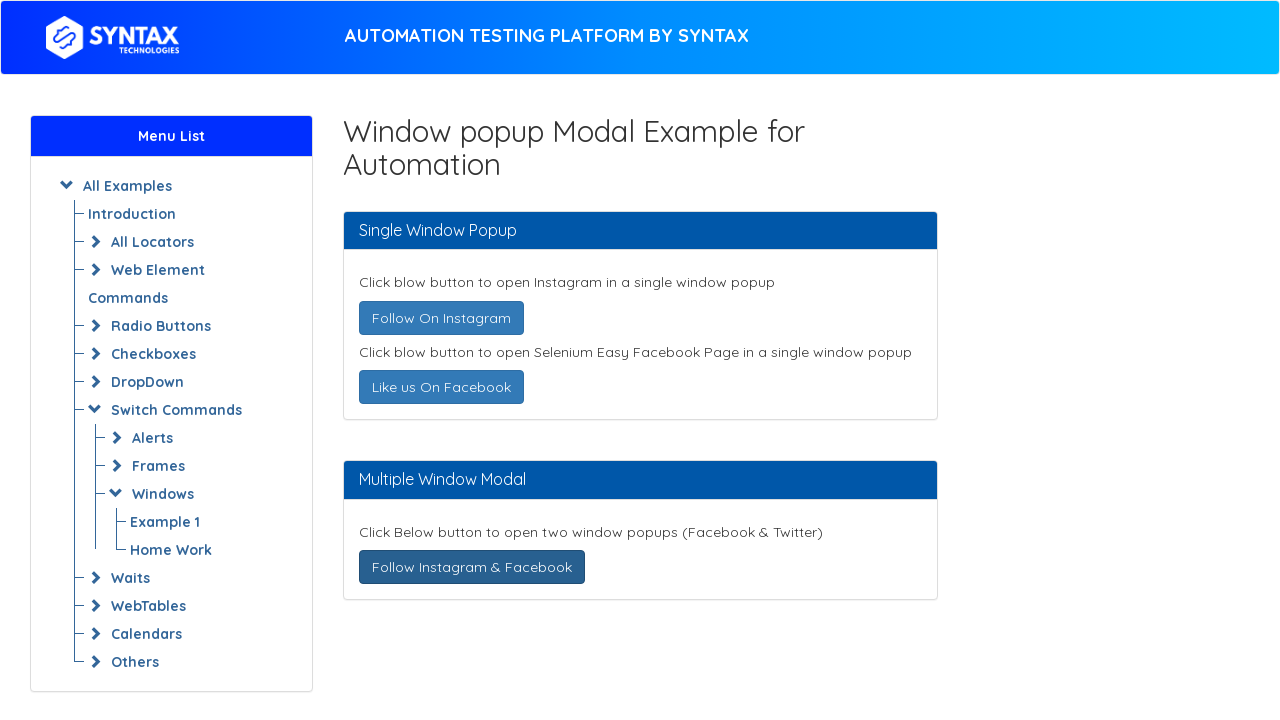

Retrieved popup window title: 
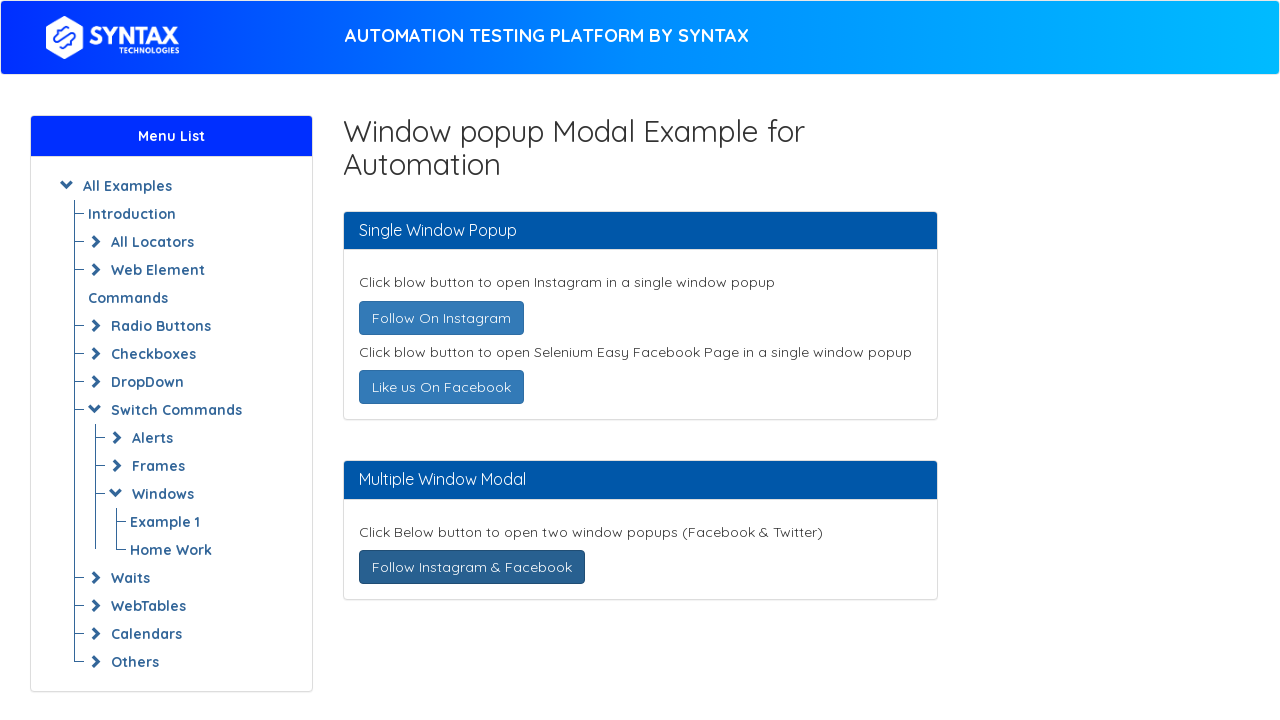

Closed popup window
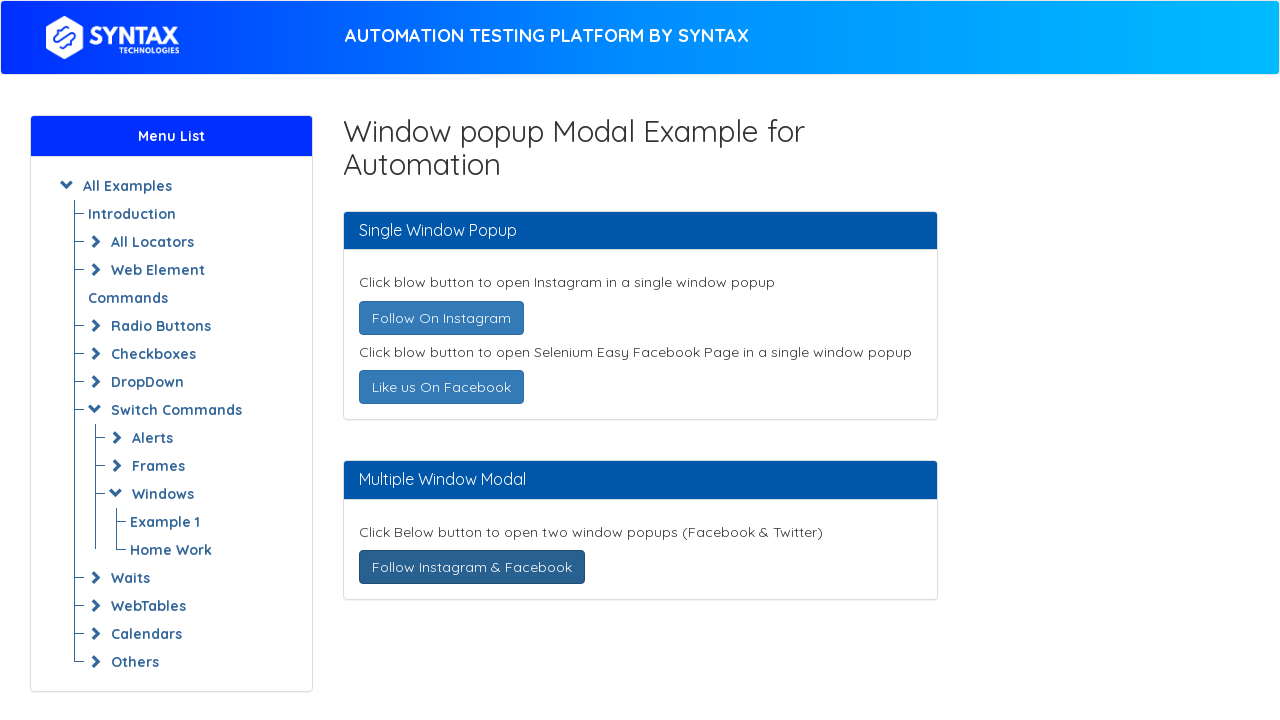

Brought popup window to front
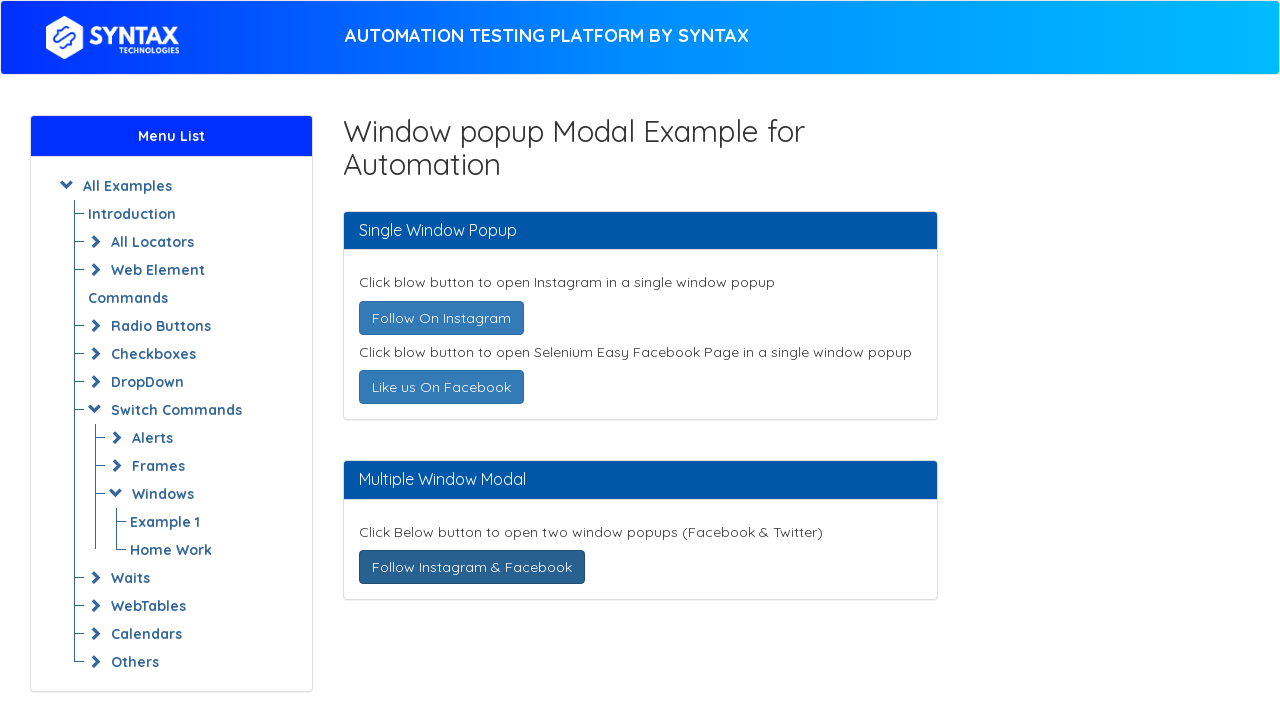

Retrieved popup window title: 
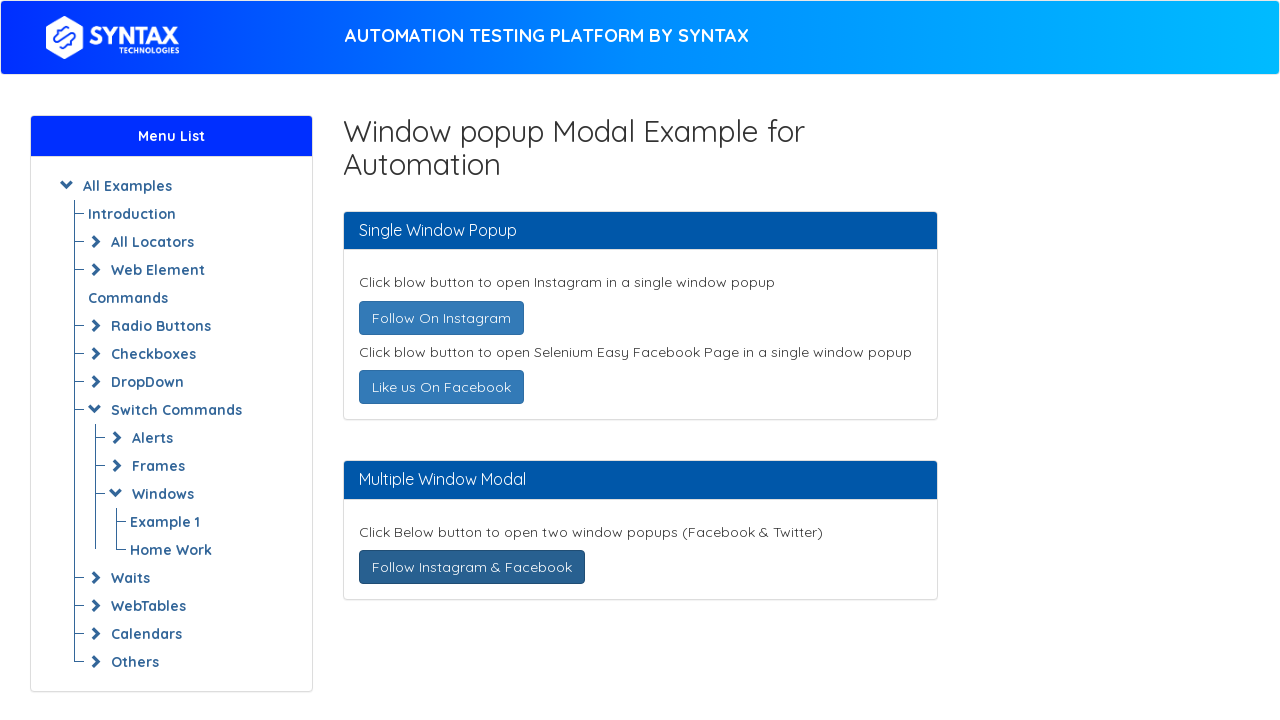

Closed popup window
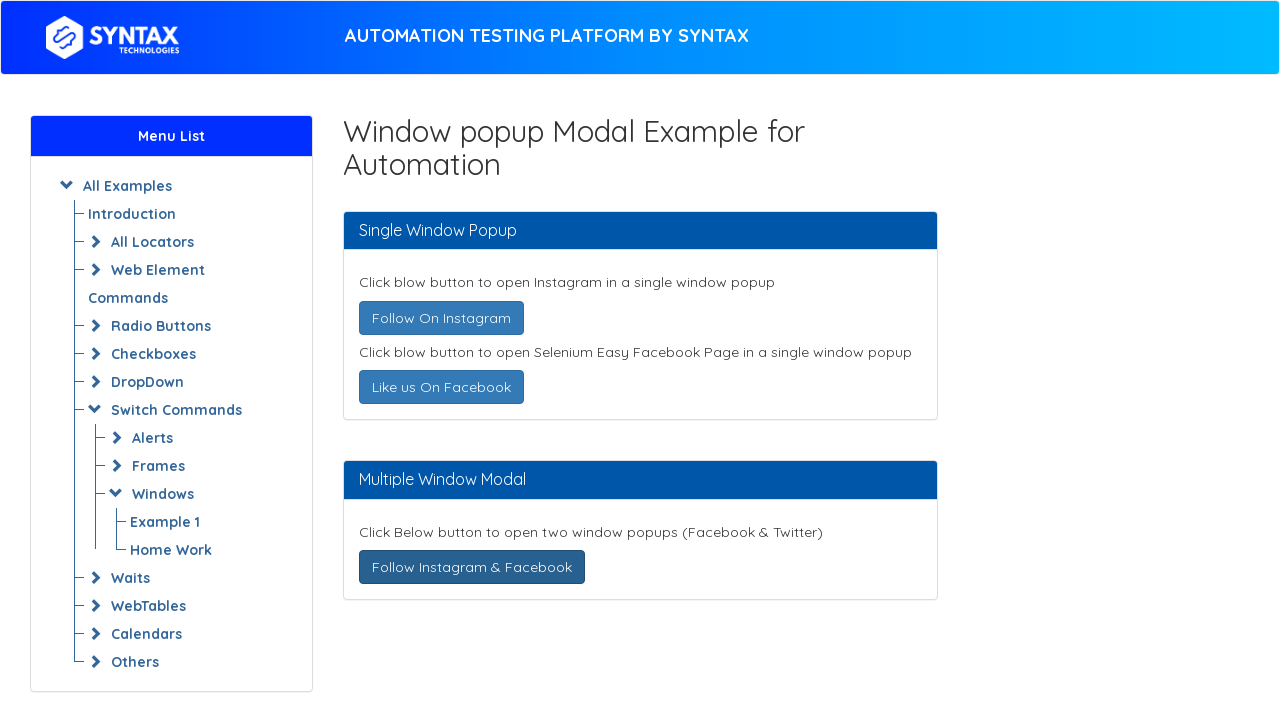

Brought popup window to front
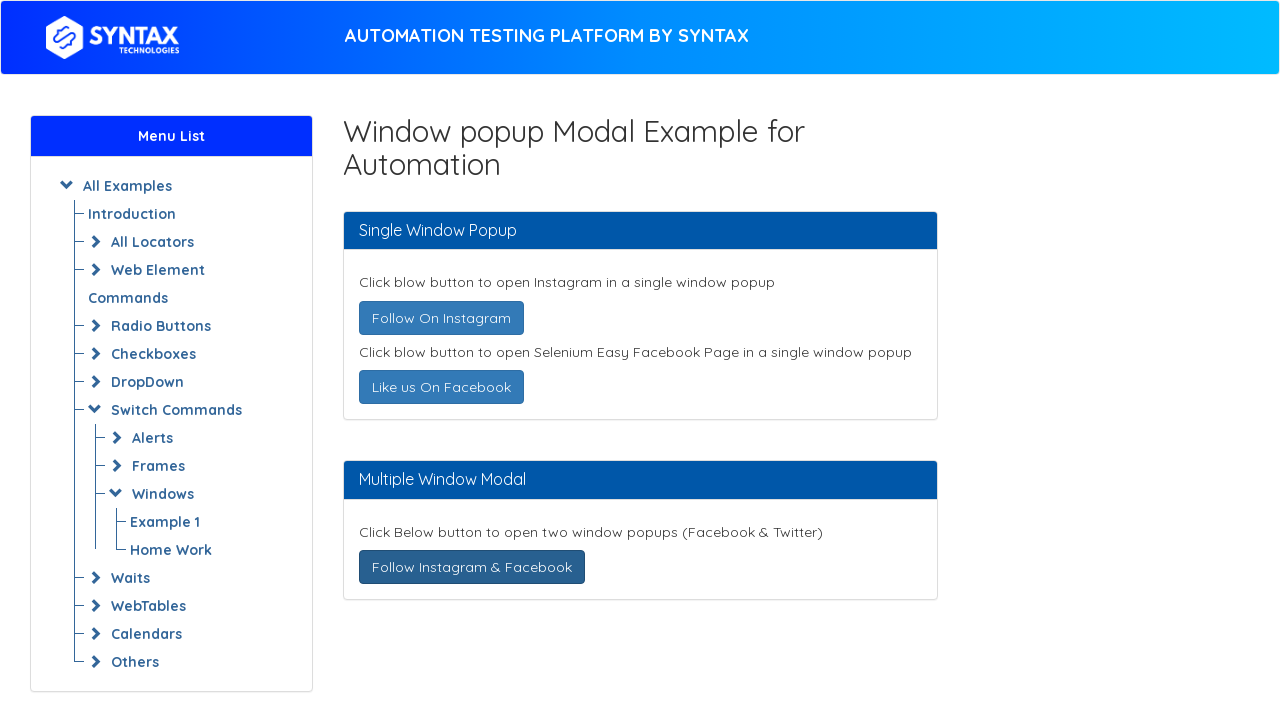

Retrieved popup window title: 
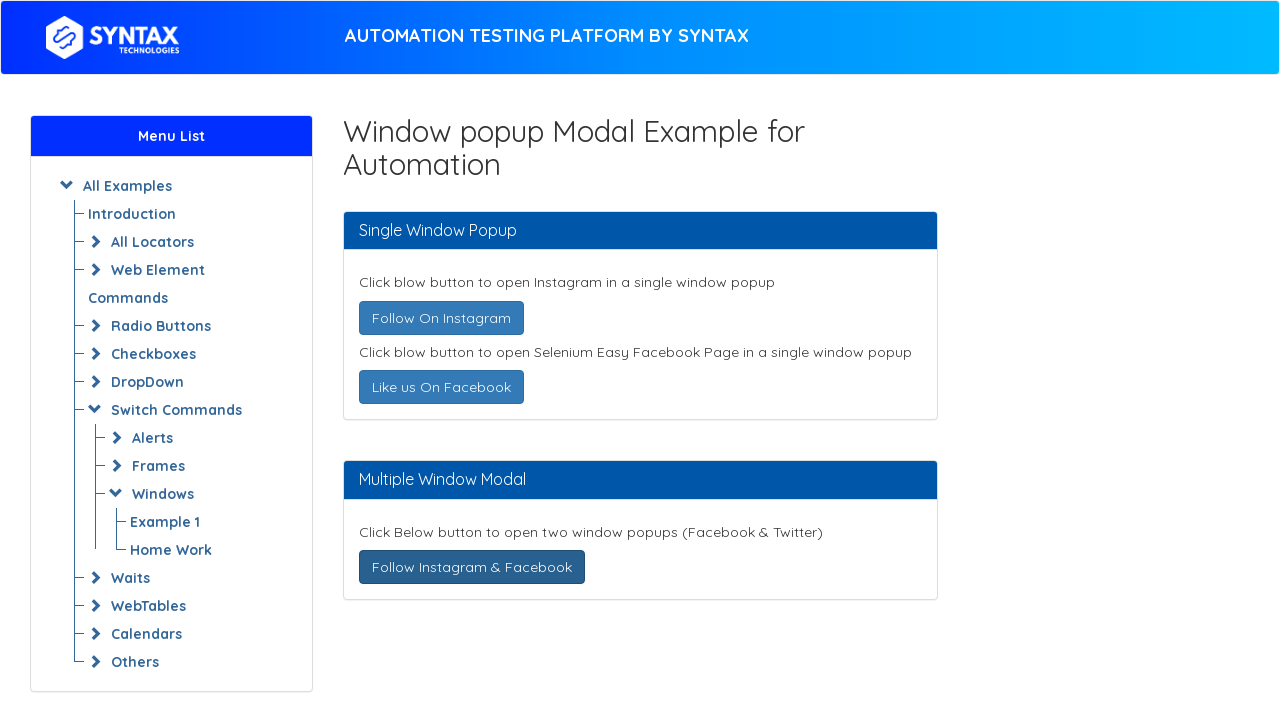

Closed popup window
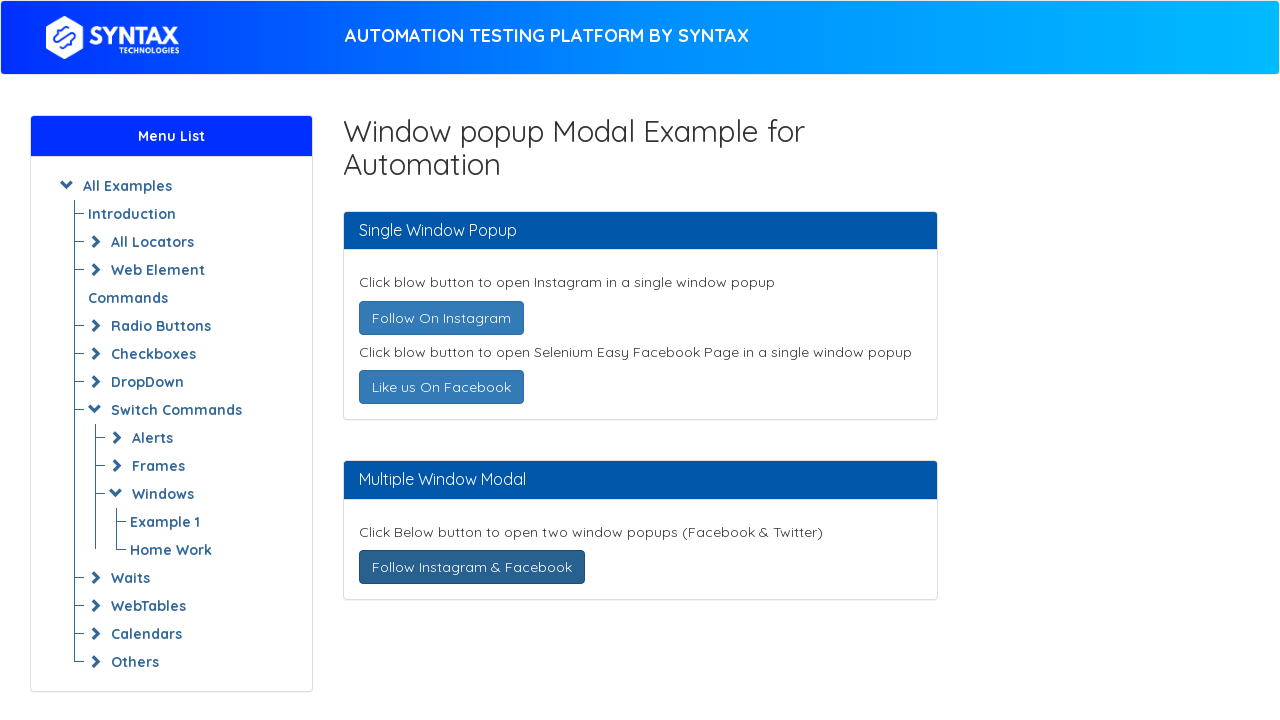

Switched back to main window
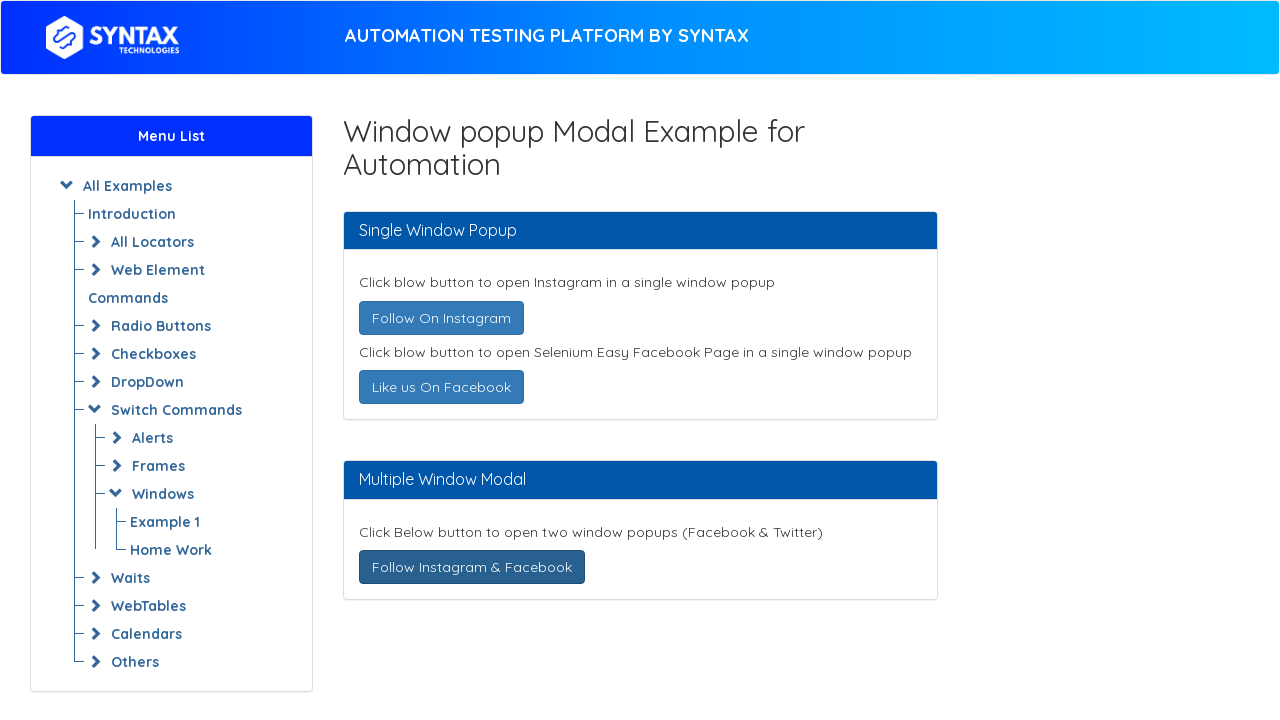

Clicked 'Follow On Instagram' button again on main window at (441, 318) on text=Follow On Instagram
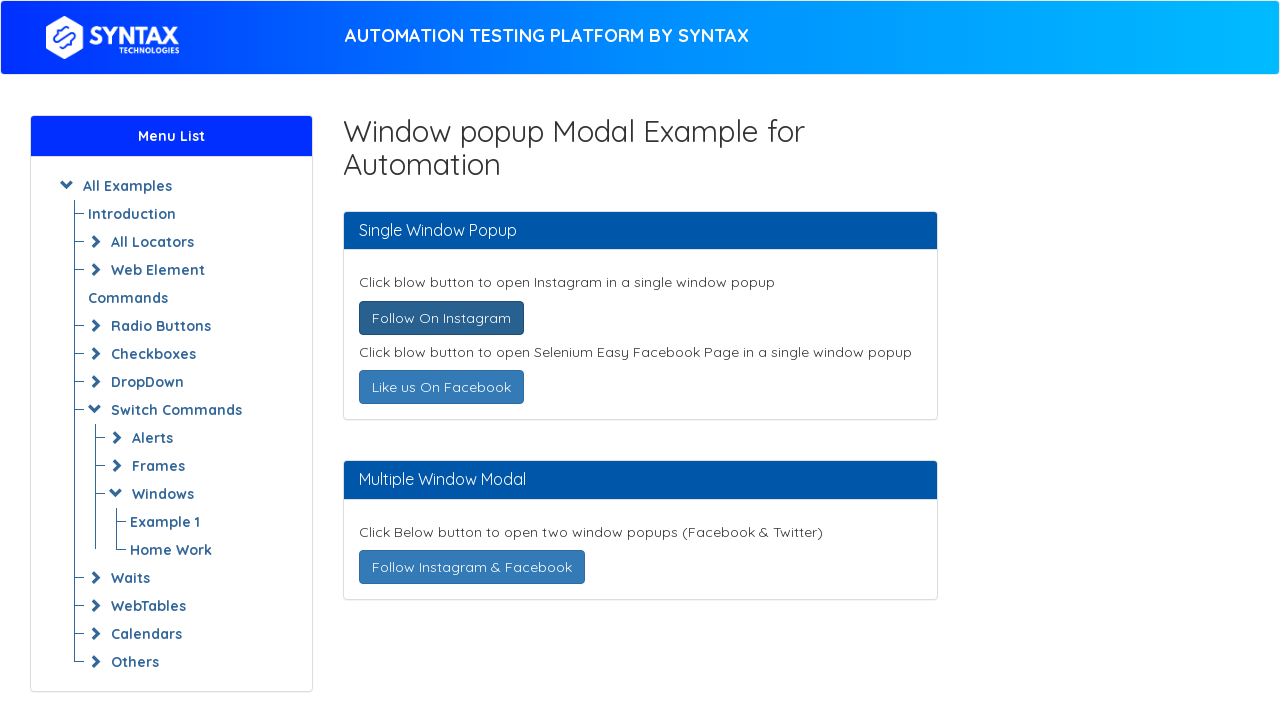

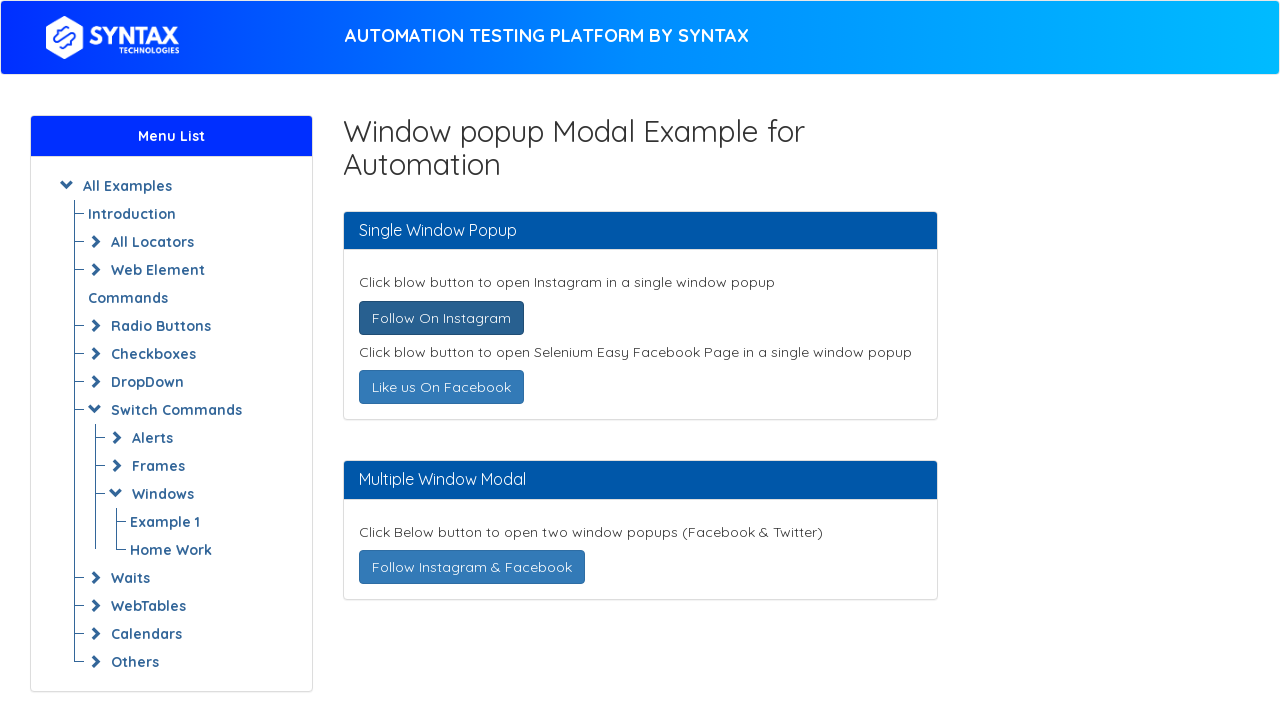